Tests radio button functionality by selecting the "Impressive" radio button option

Starting URL: https://demoqa.com/radio-button

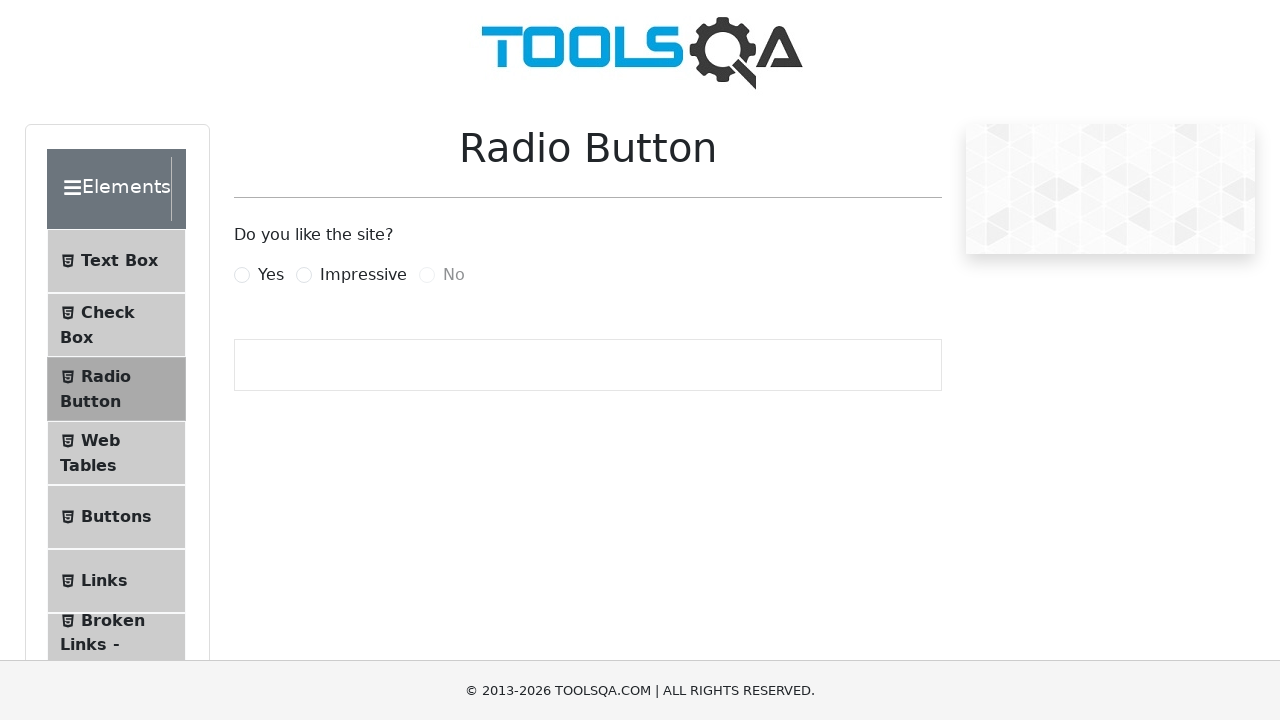

Clicked the 'Impressive' radio button at (363, 275) on xpath=//label[@for='impressiveRadio']
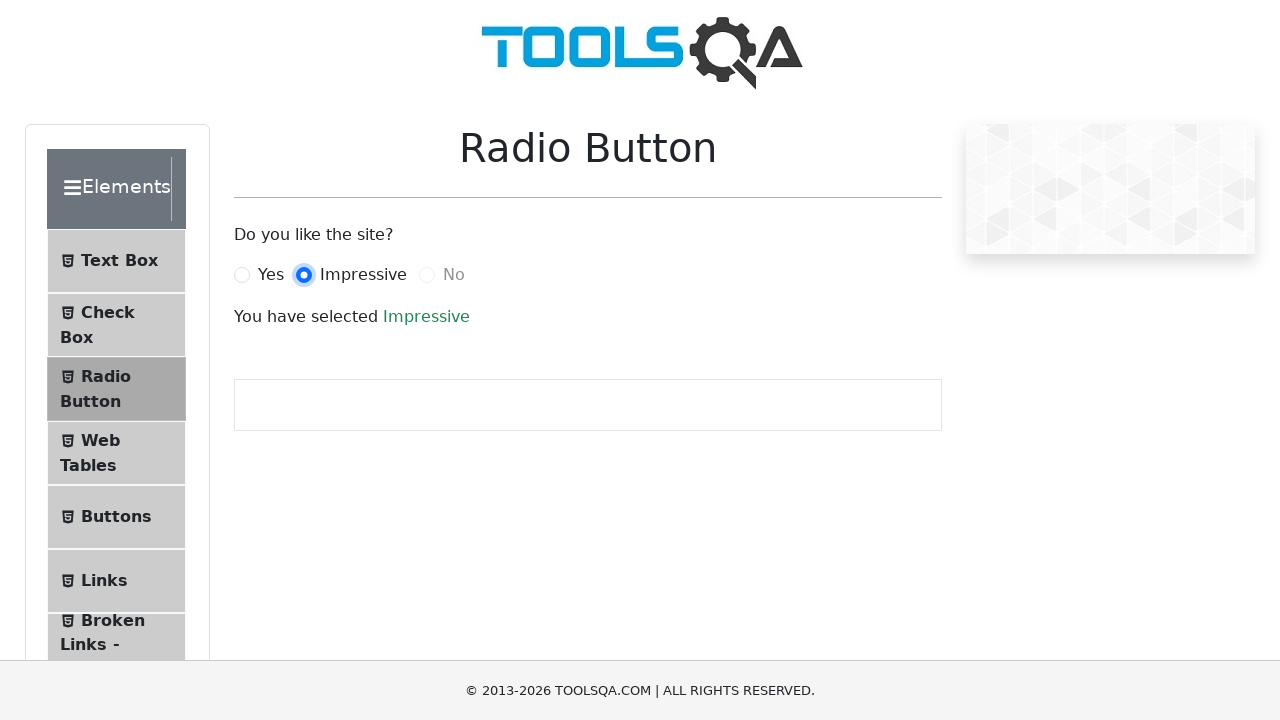

Verified the 'Impressive' radio button is selected
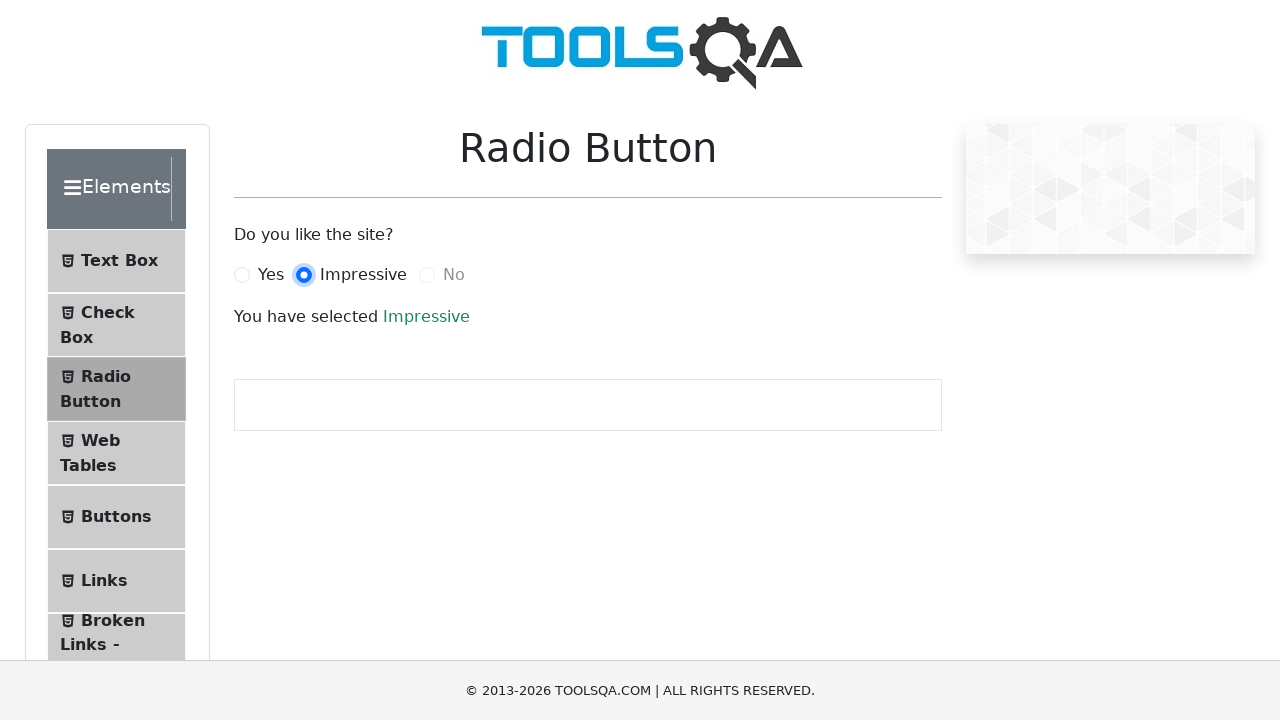

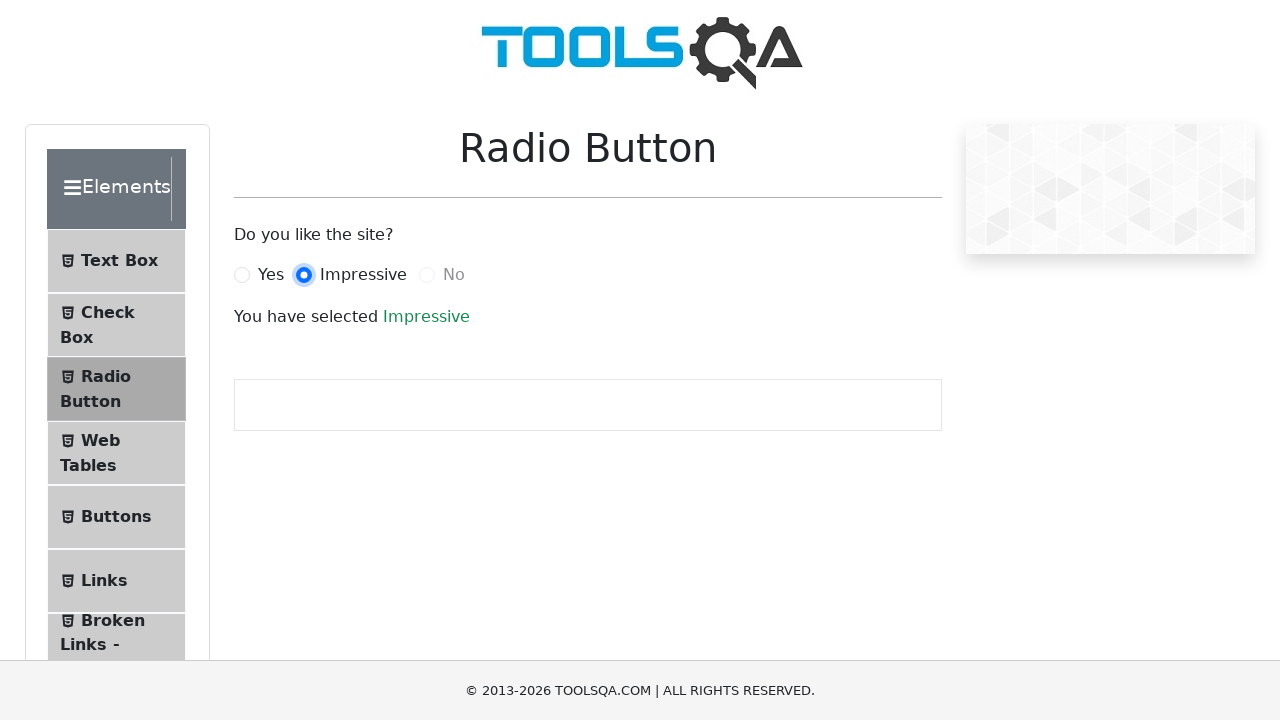